Adds the second and third items to the cart by clicking their ADD buttons

Starting URL: https://rahulshettyacademy.com/seleniumPractise/#/

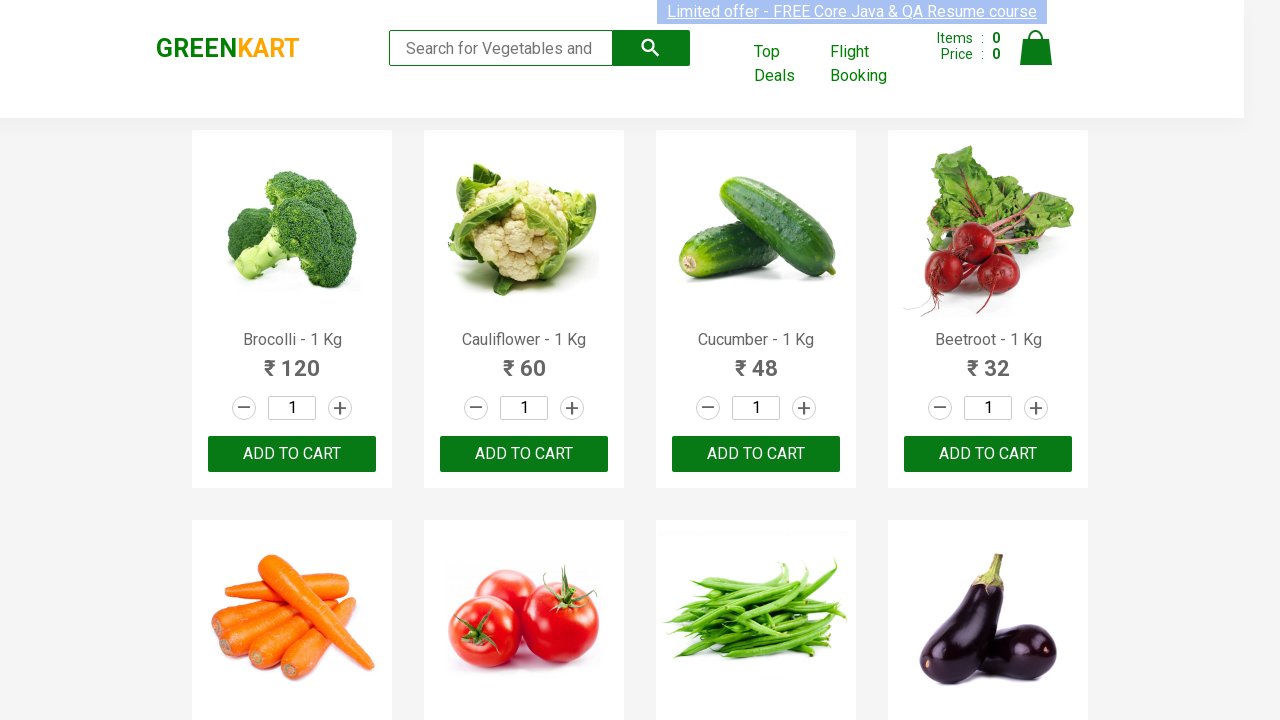

Waited for ADD buttons to be visible
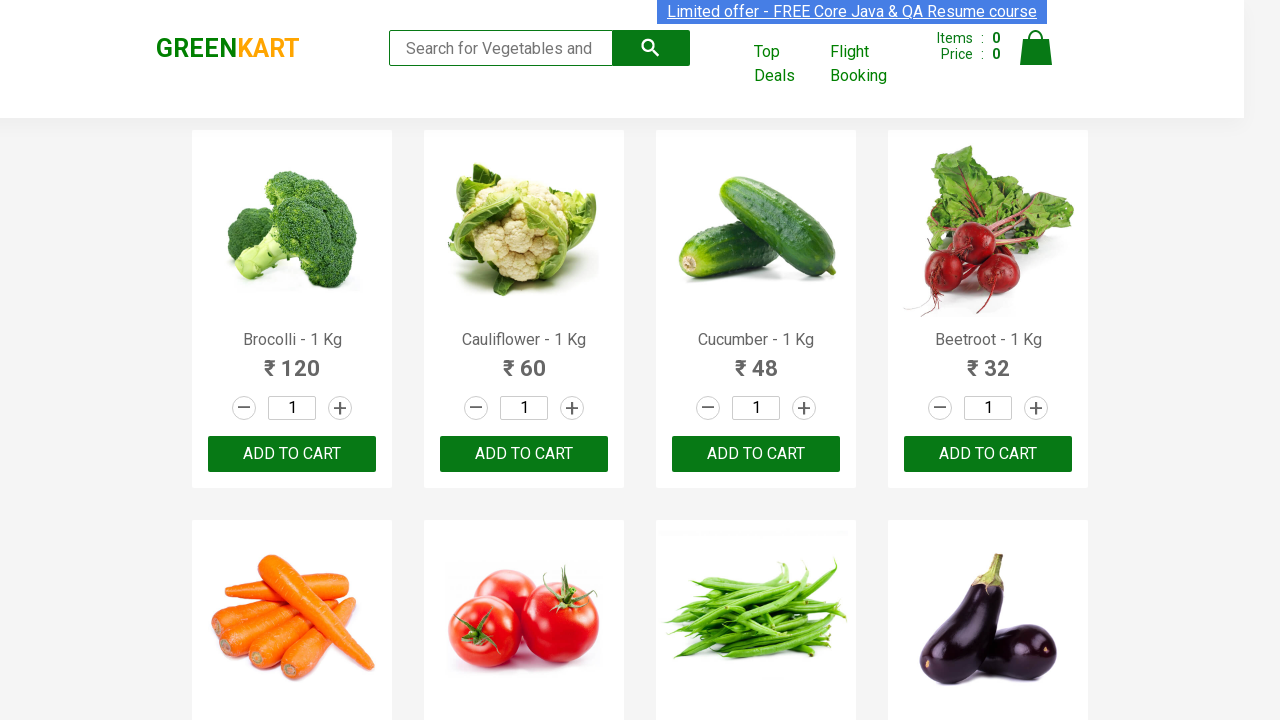

Retrieved all ADD buttons from the page
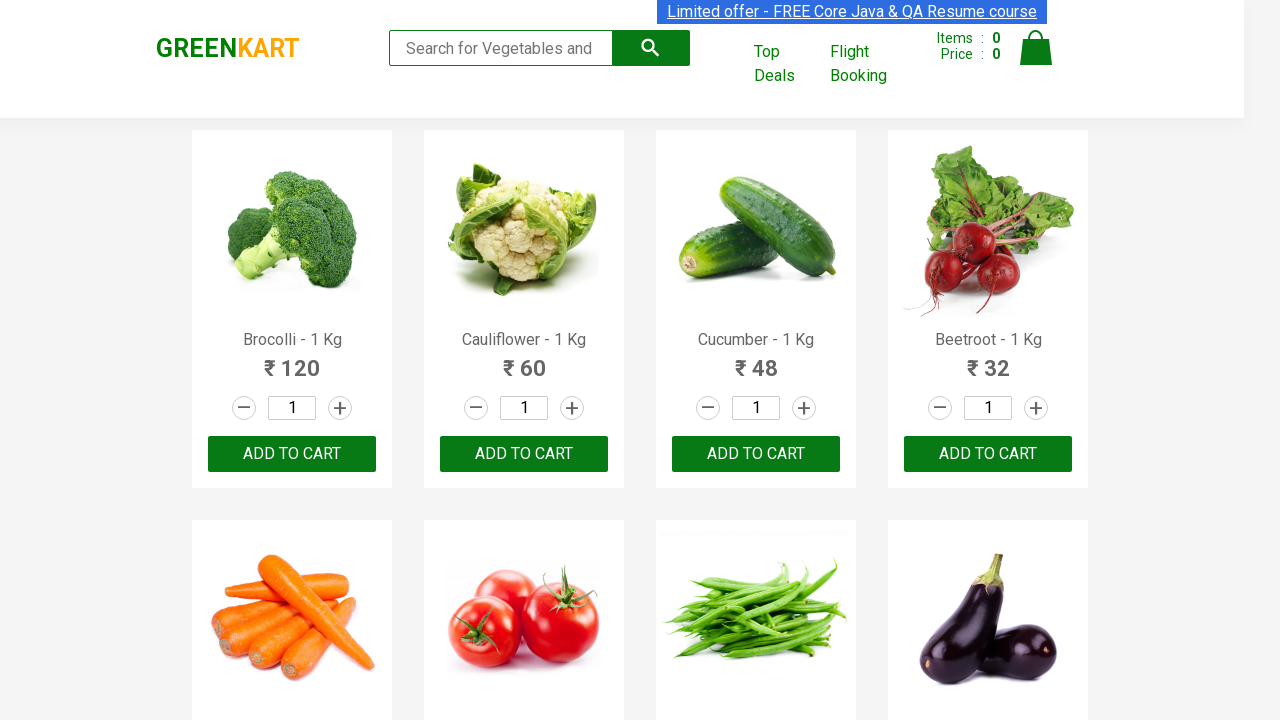

Clicked the second item's ADD button at (524, 454) on button:has-text('ADD') >> nth=1
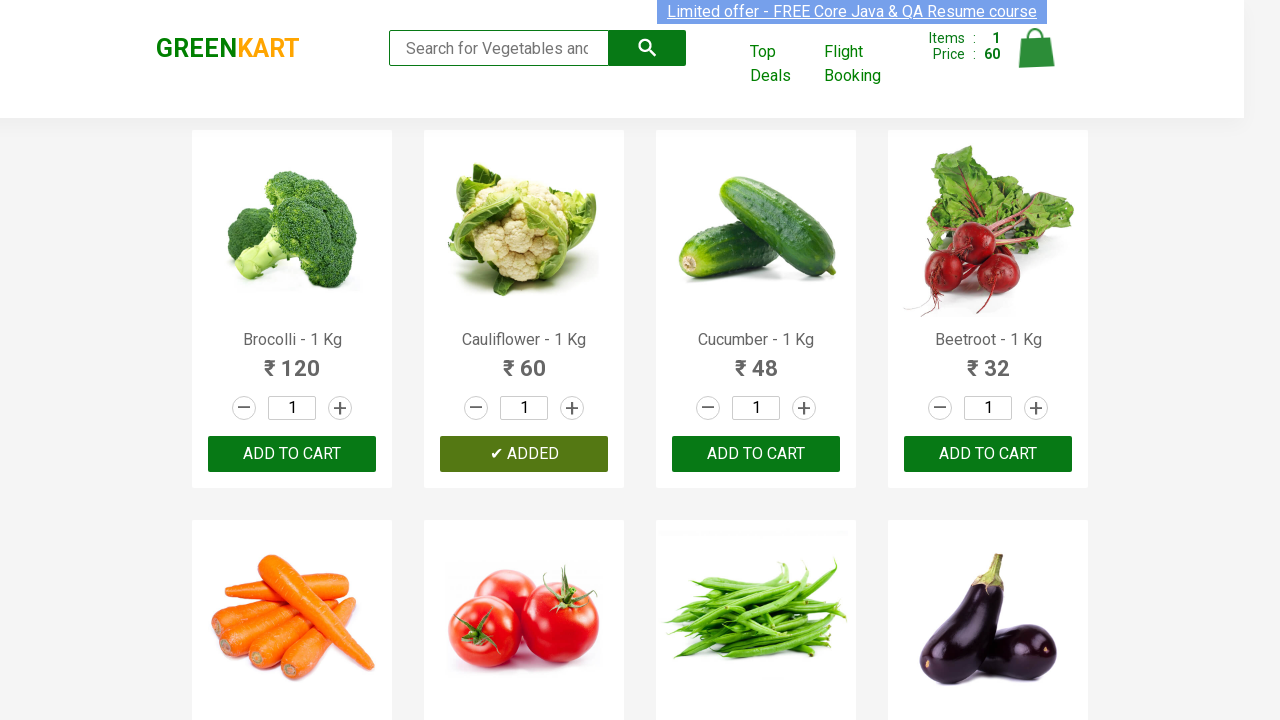

Clicked the third item's ADD button at (756, 454) on button:has-text('ADD') >> nth=2
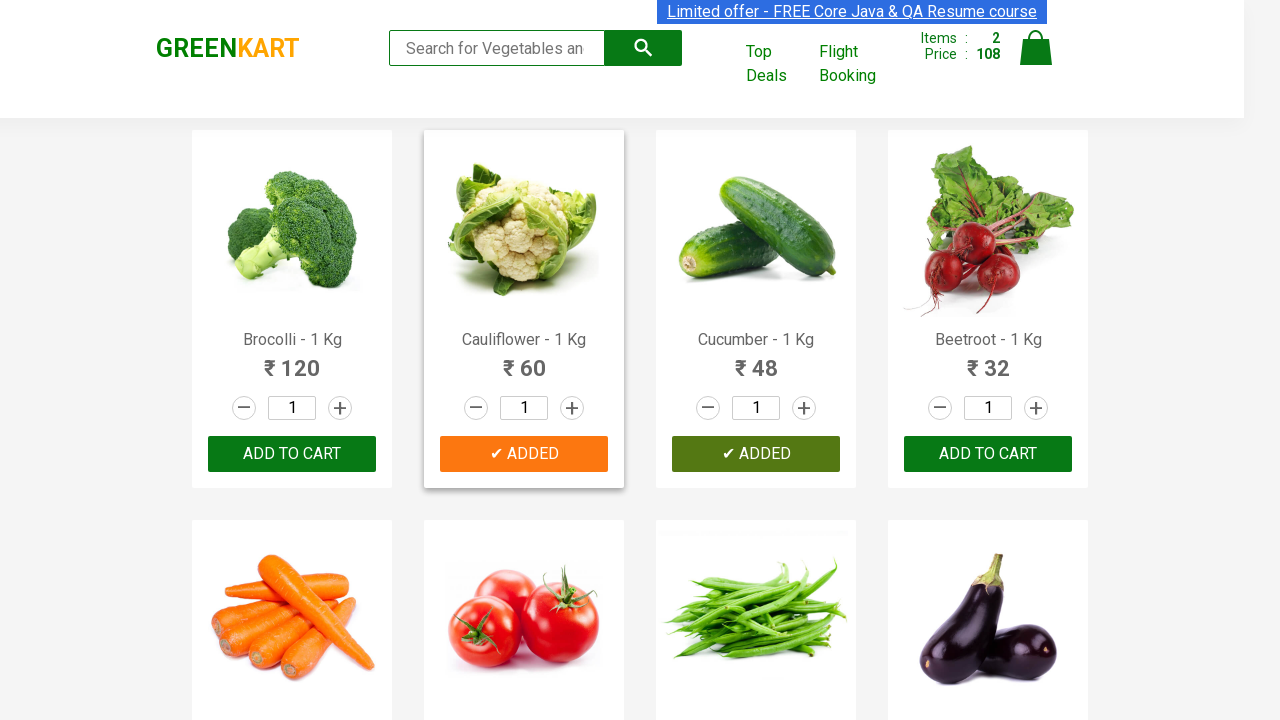

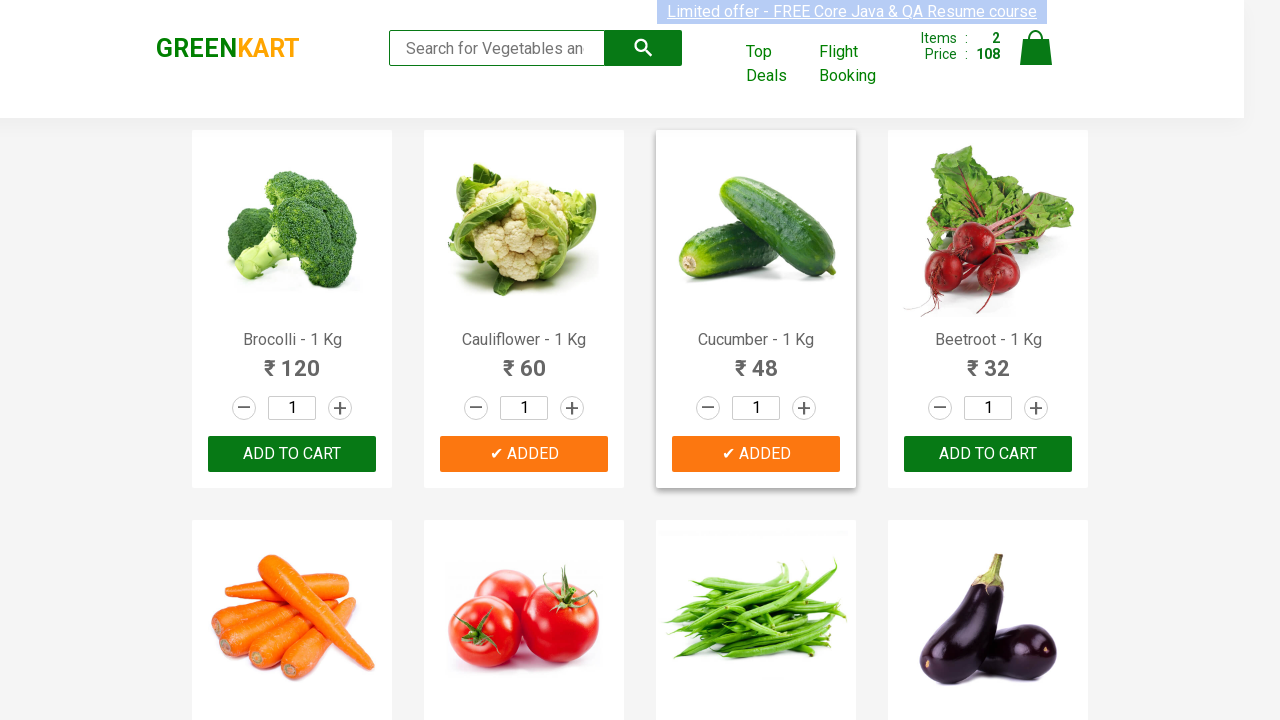